Retrieves and displays the first names of all employees from the table

Starting URL: http://automationbykrishna.com/#

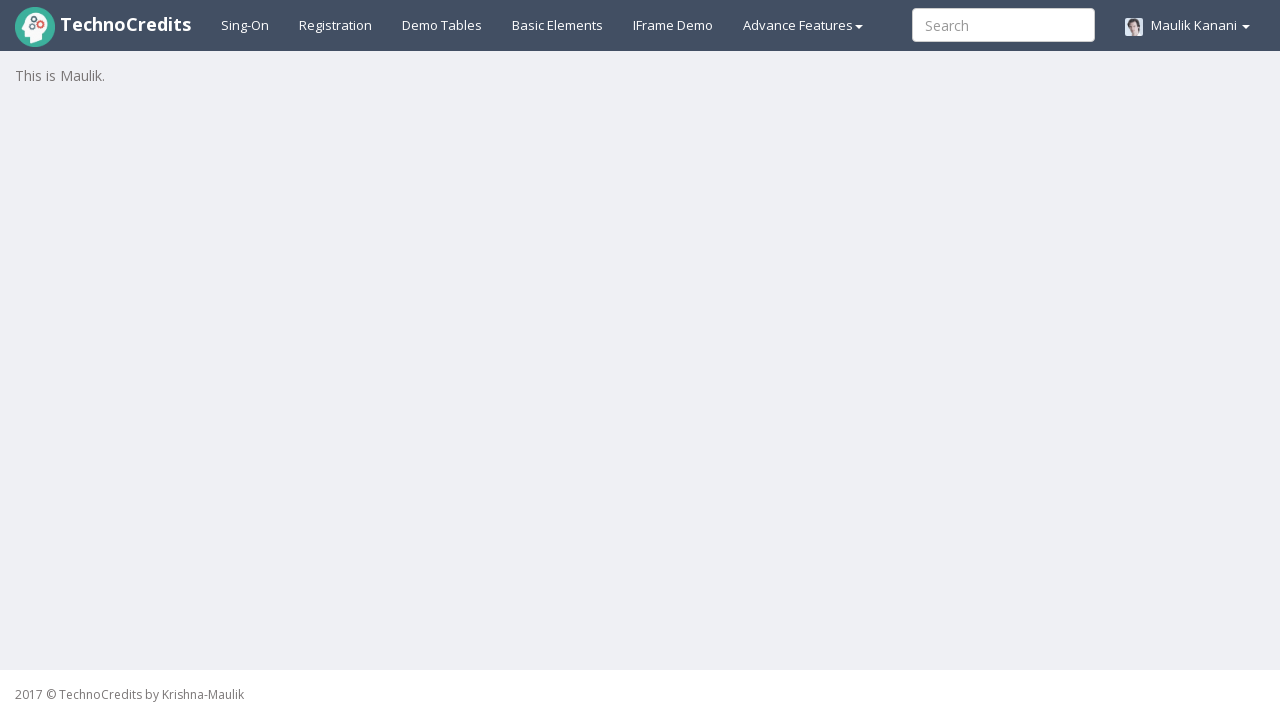

Clicked on Demo Tables link at (442, 25) on xpath=//a[@id='demotable']
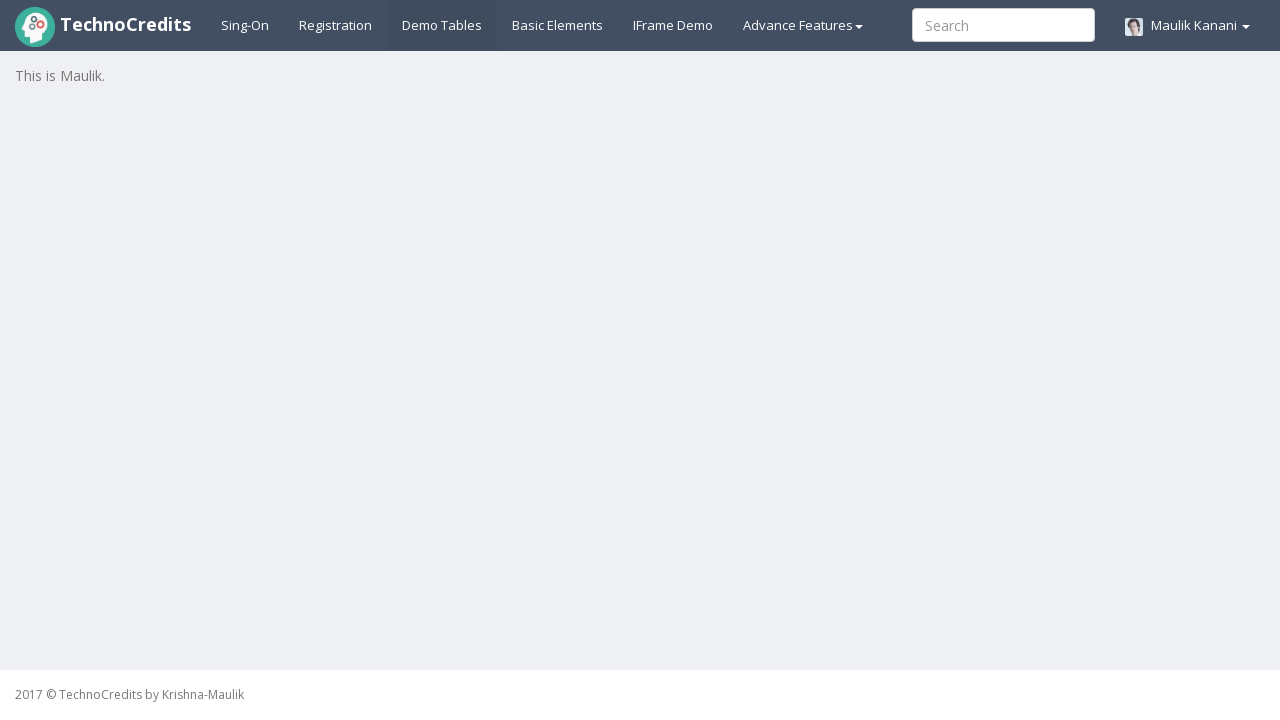

Waited 5 seconds for tables to load
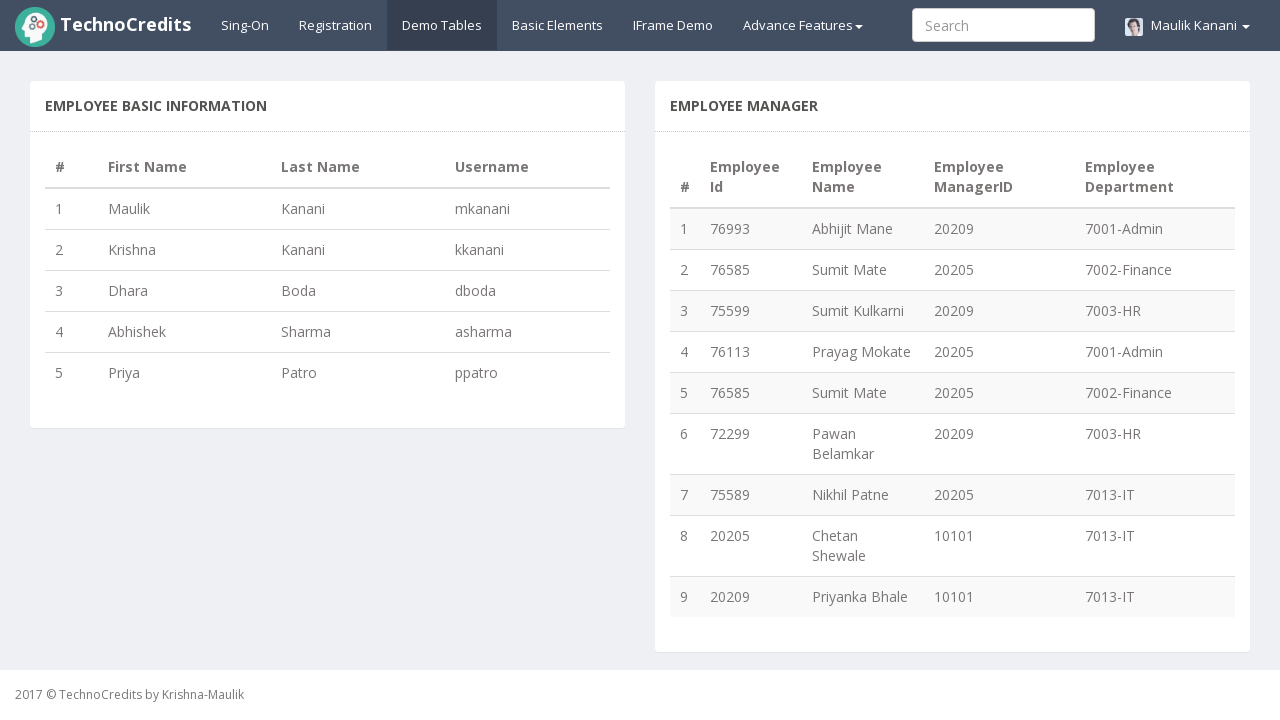

Located all table rows - found 5 rows
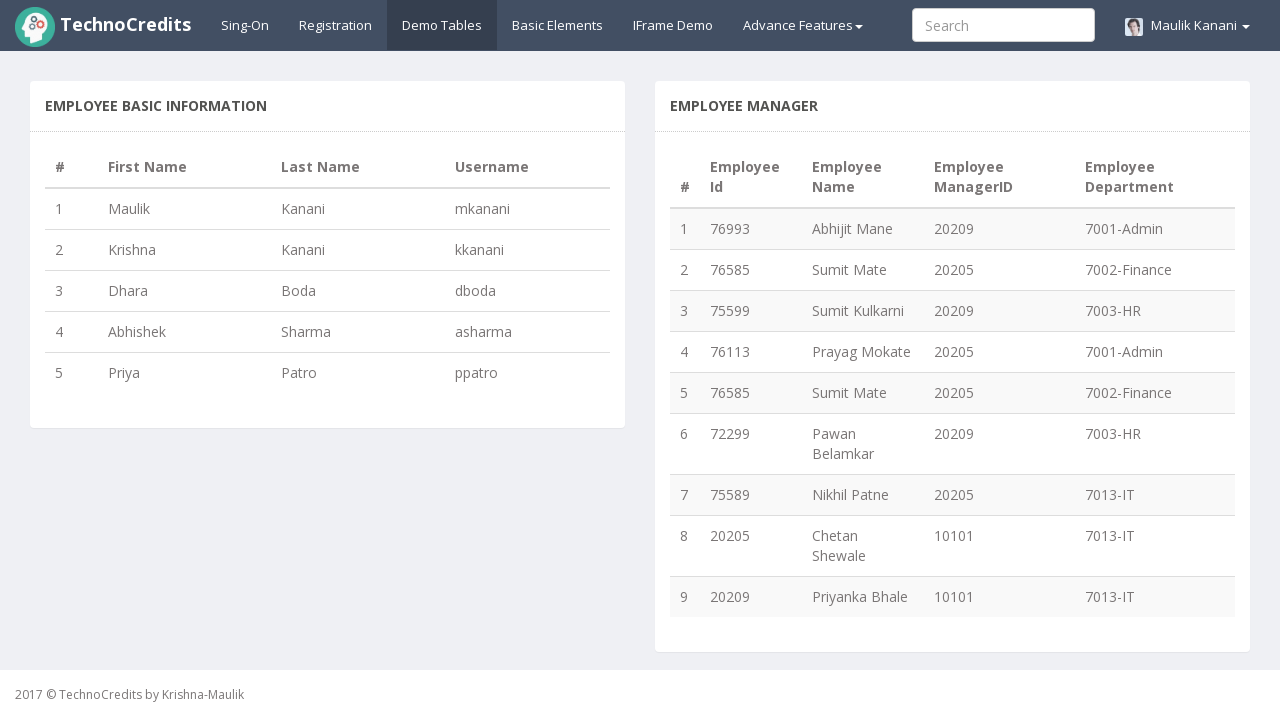

Retrieved first name from row 1: Maulik
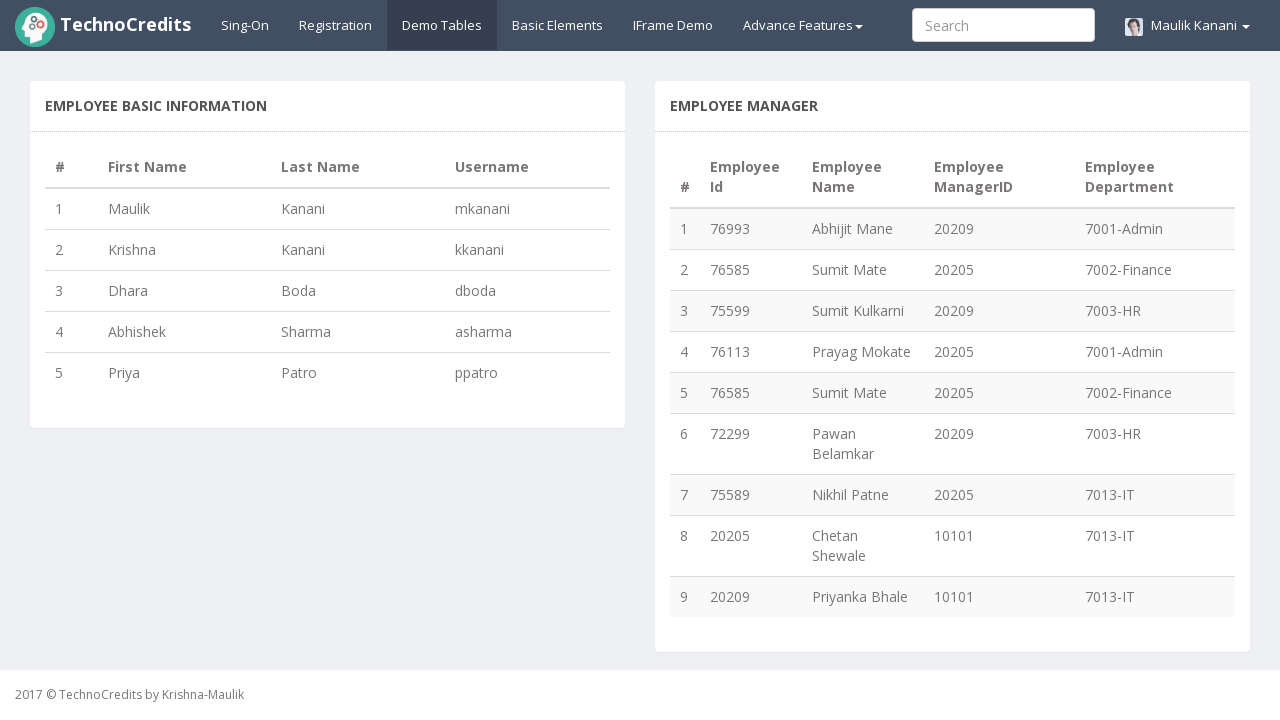

Retrieved first name from row 2: Krishna
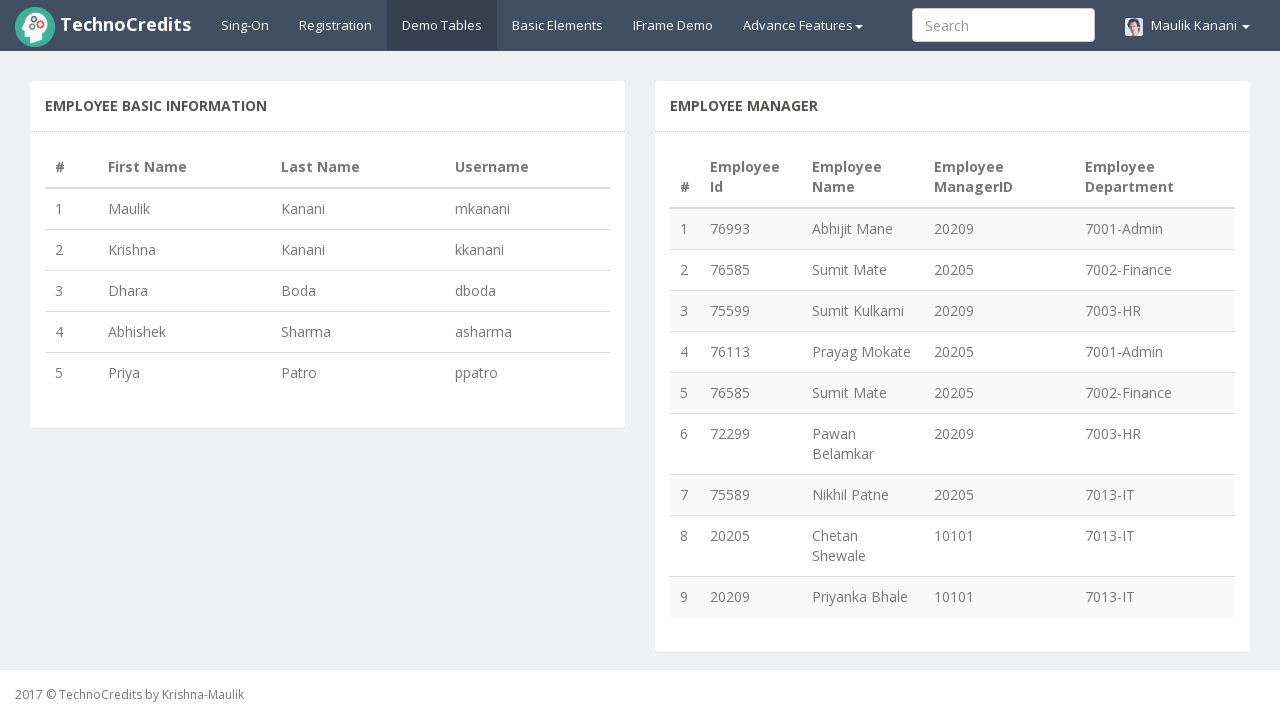

Retrieved first name from row 3: Dhara
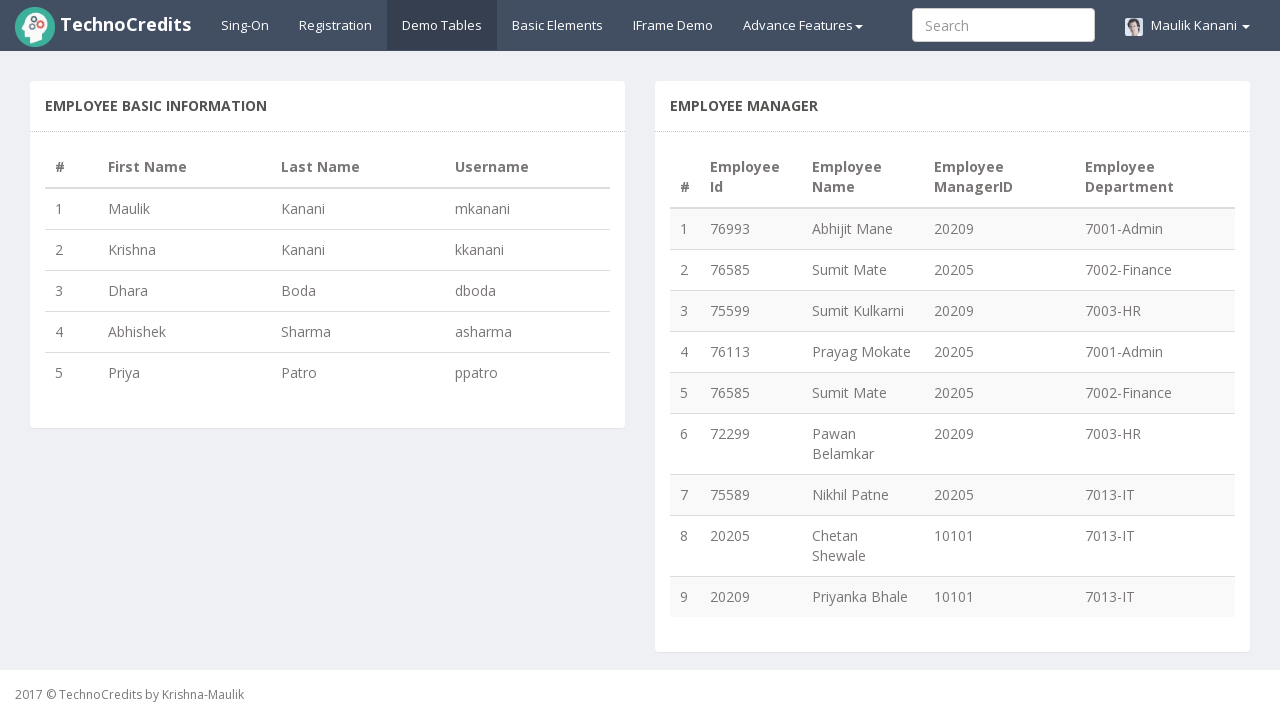

Retrieved first name from row 4: Abhishek
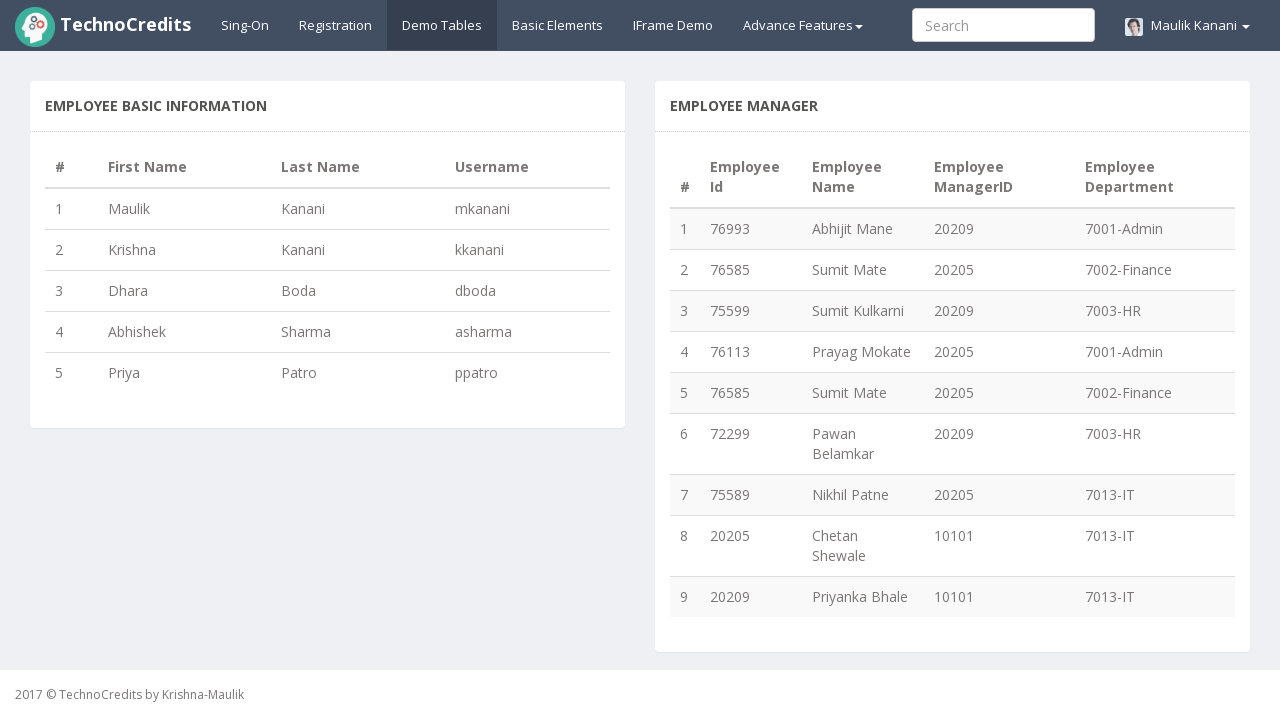

Retrieved first name from row 5: Priya
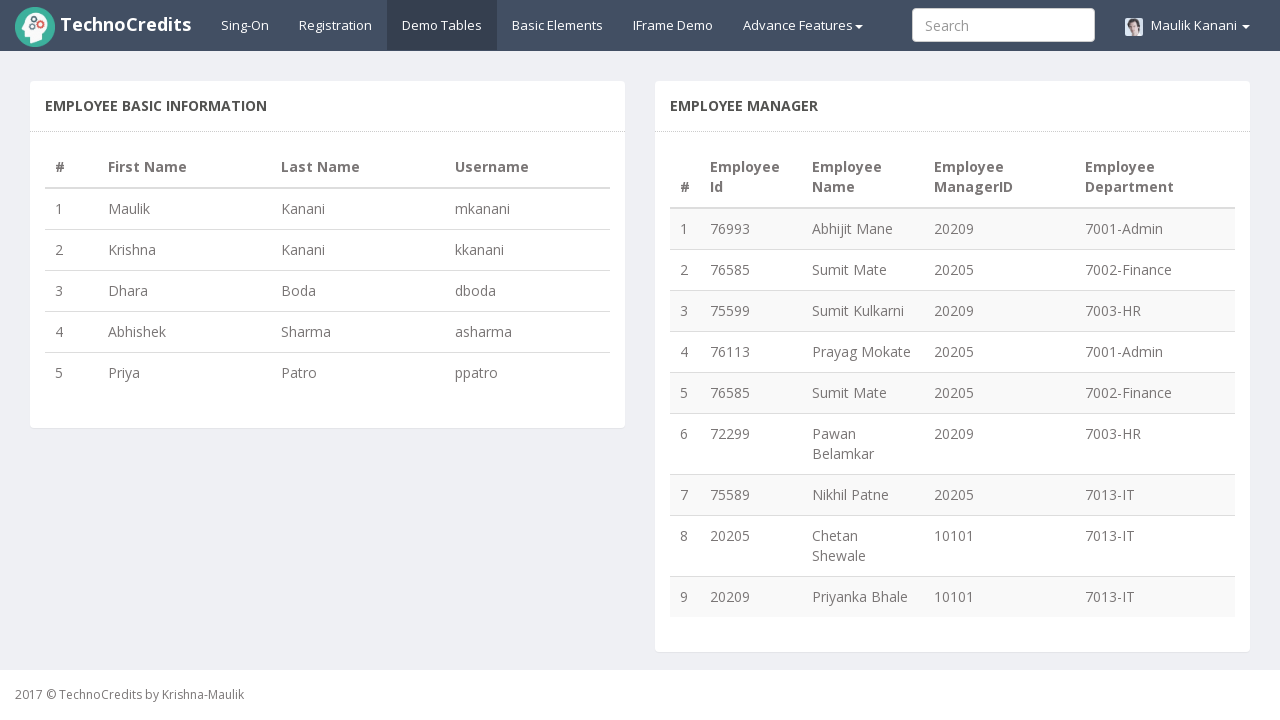

Successfully retrieved all 5 first names from employee table
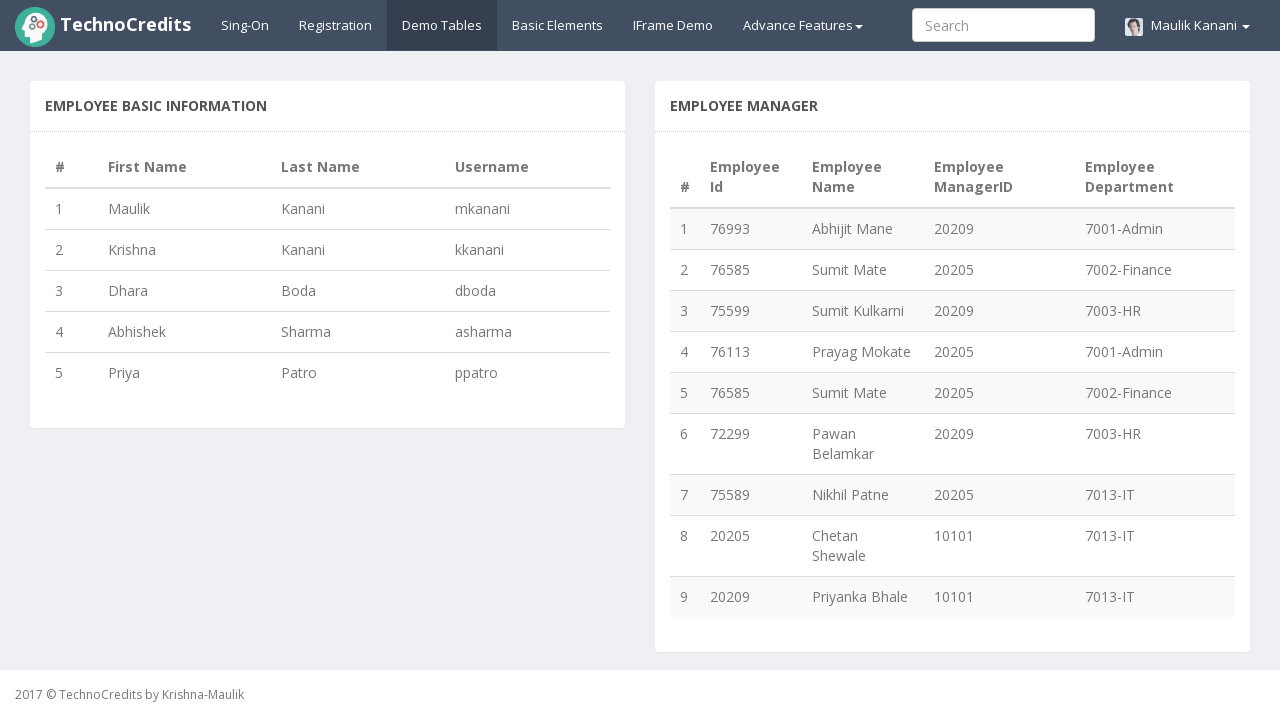

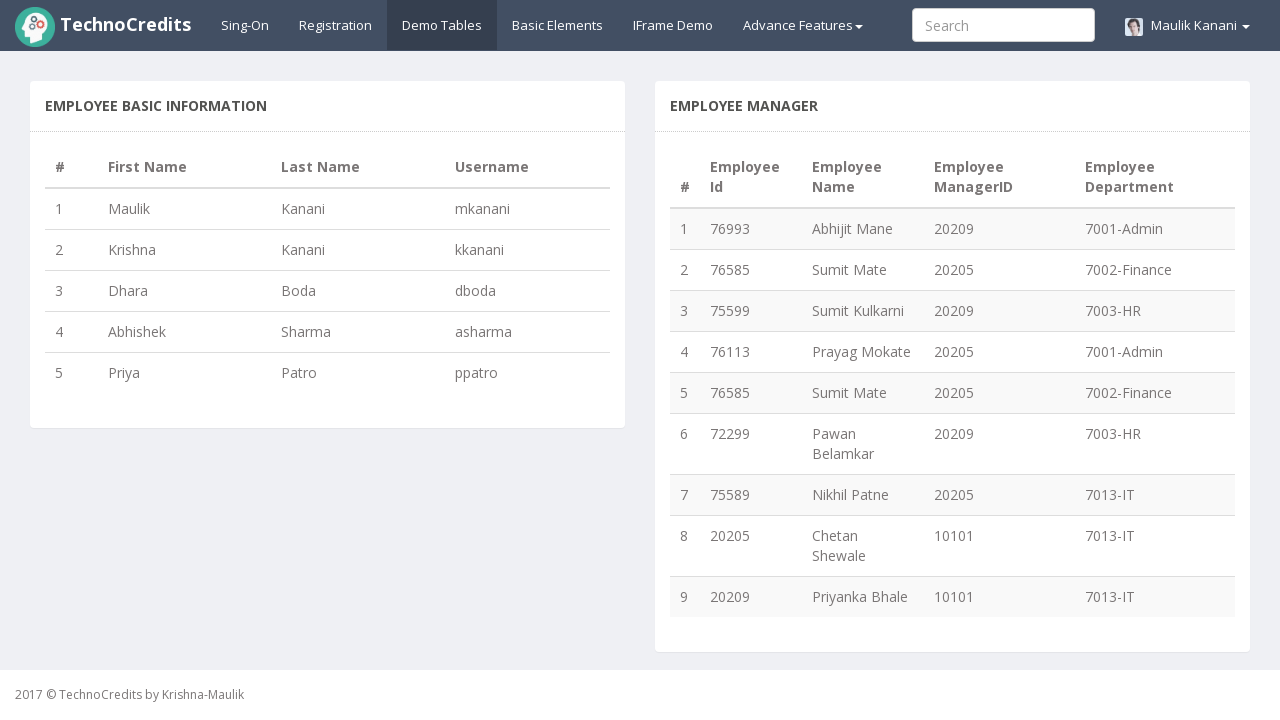